Tests filling a name input field on a test automation practice page using CSS selector

Starting URL: https://testautomationpractice.blogspot.com/

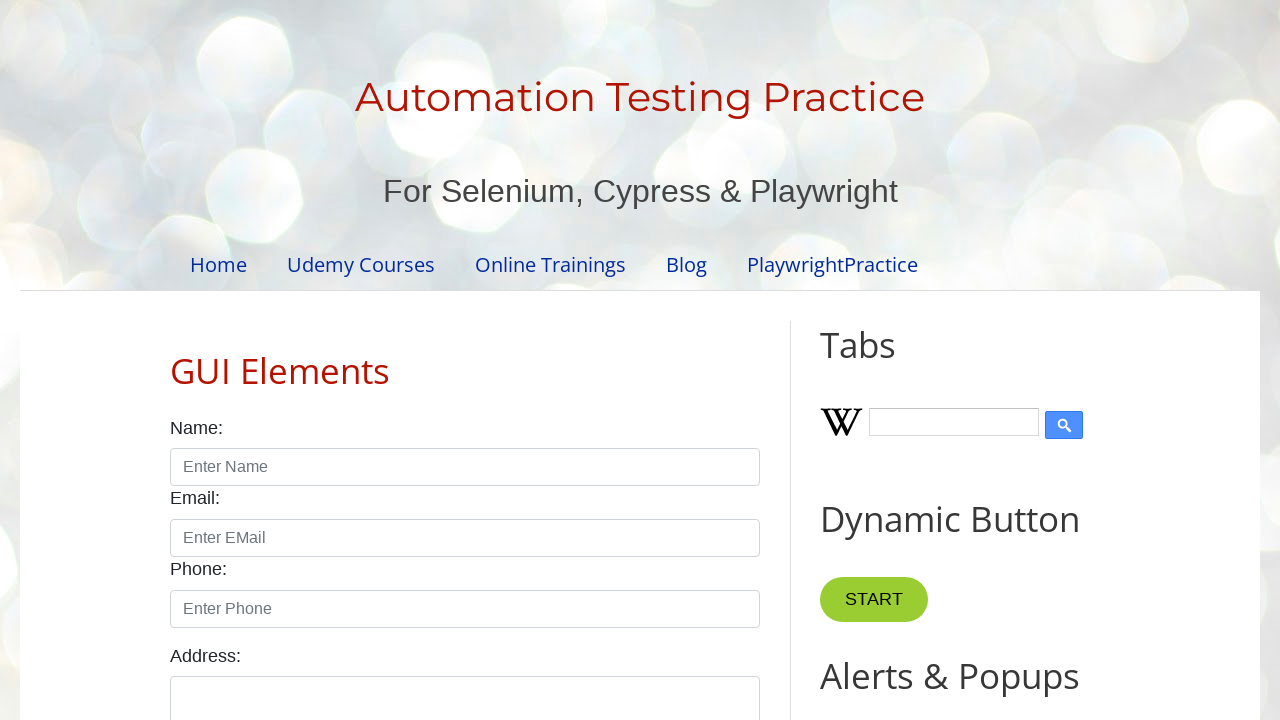

Filled name input field with 'sairam jakkam' using CSS selector #name on #name
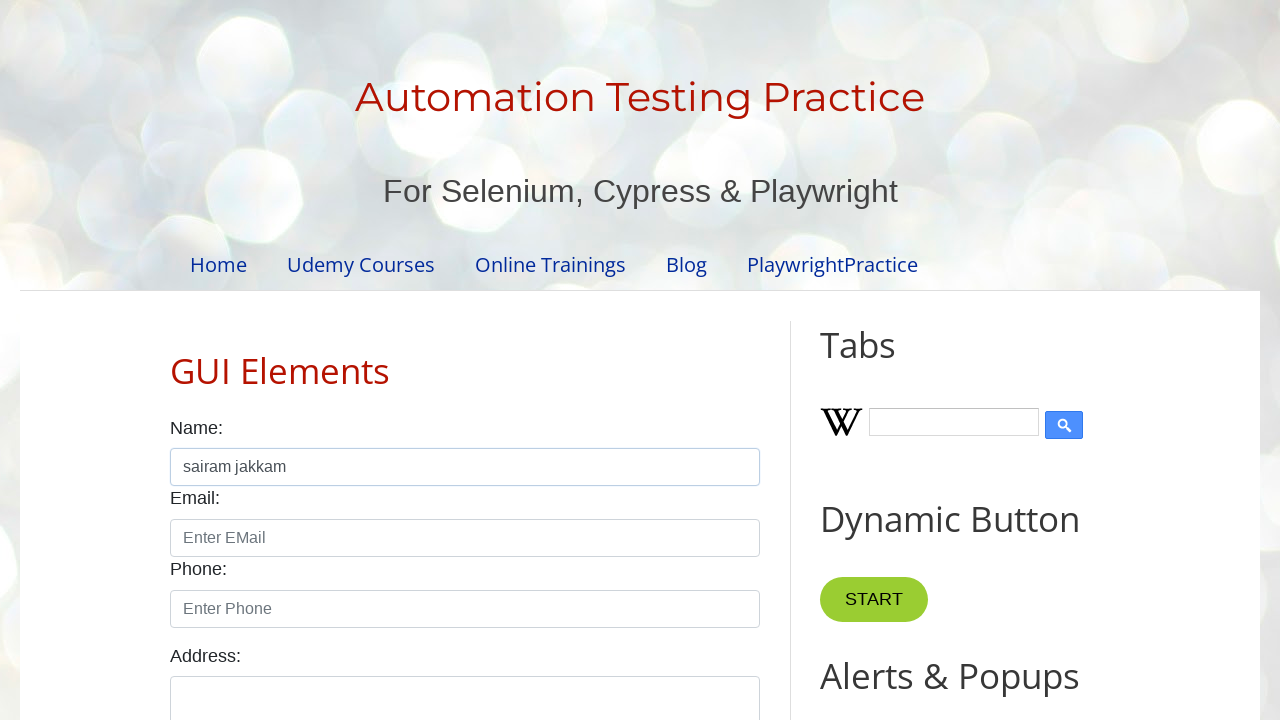

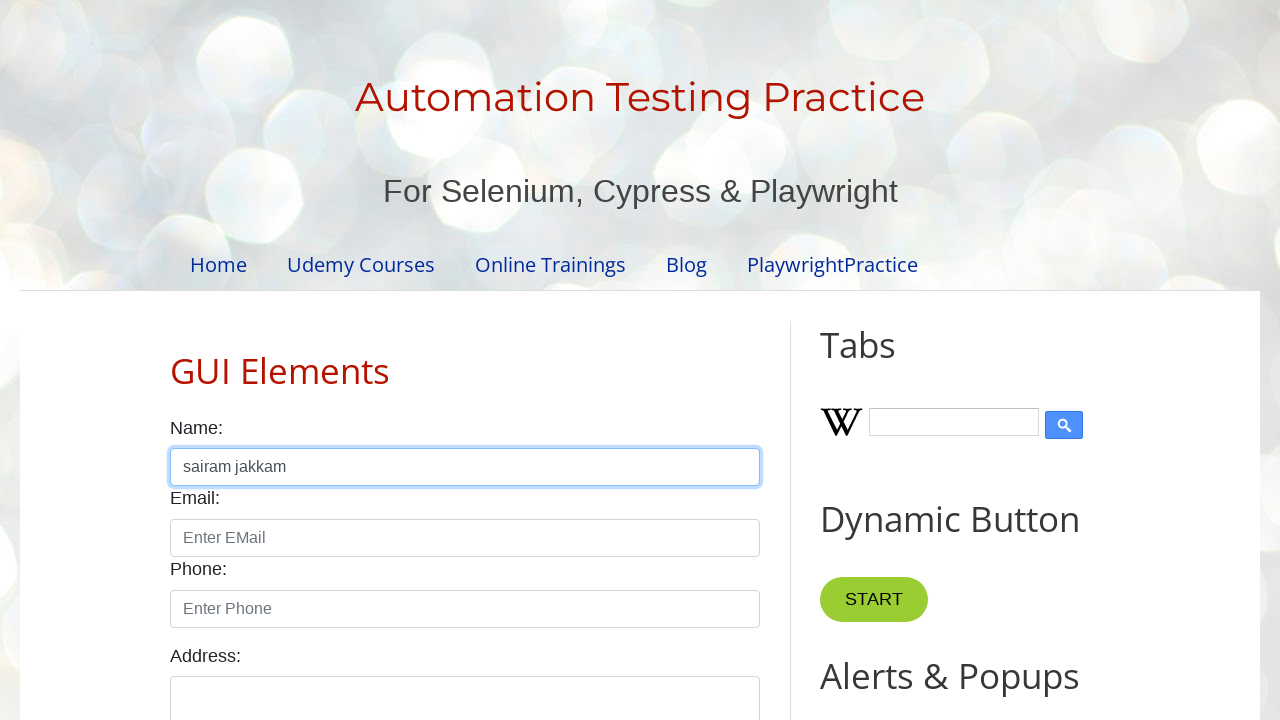